Tests browser window handling functionality by clicking buttons that open new windows, then iterates through all open windows to verify multiple windows can be managed.

Starting URL: https://letcode.in/window

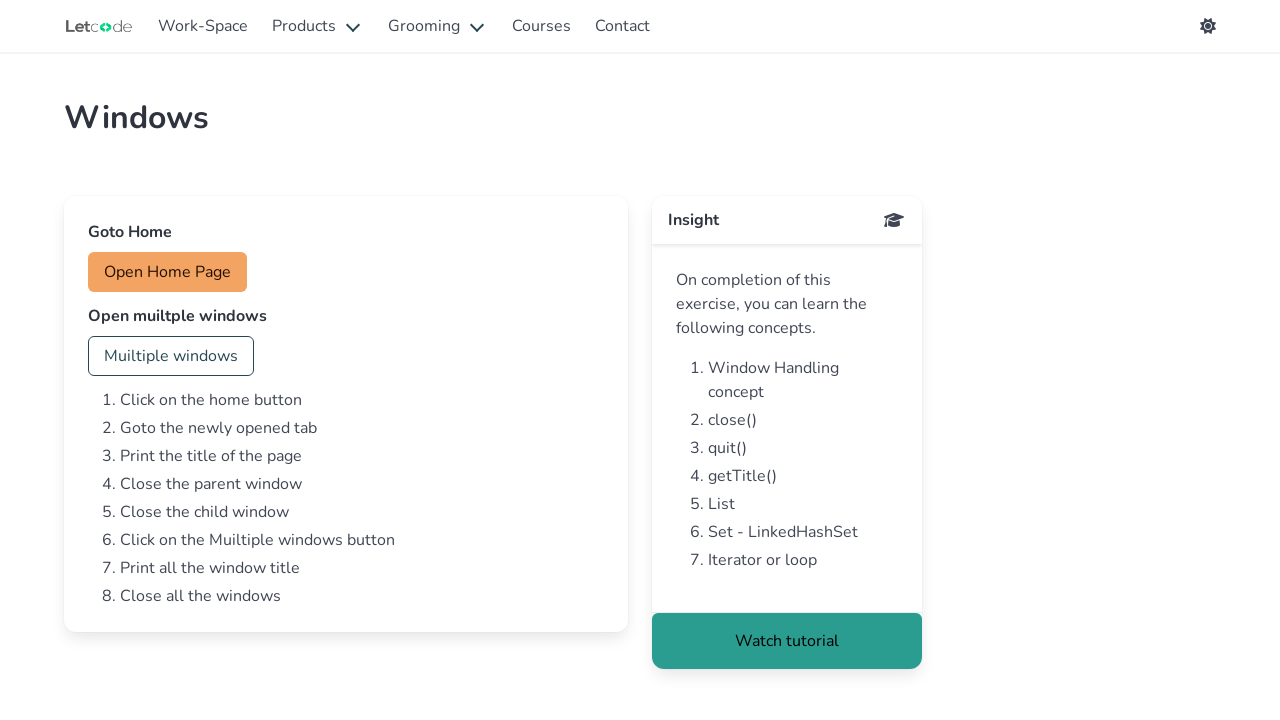

Clicked home button to open new window at (168, 272) on #home
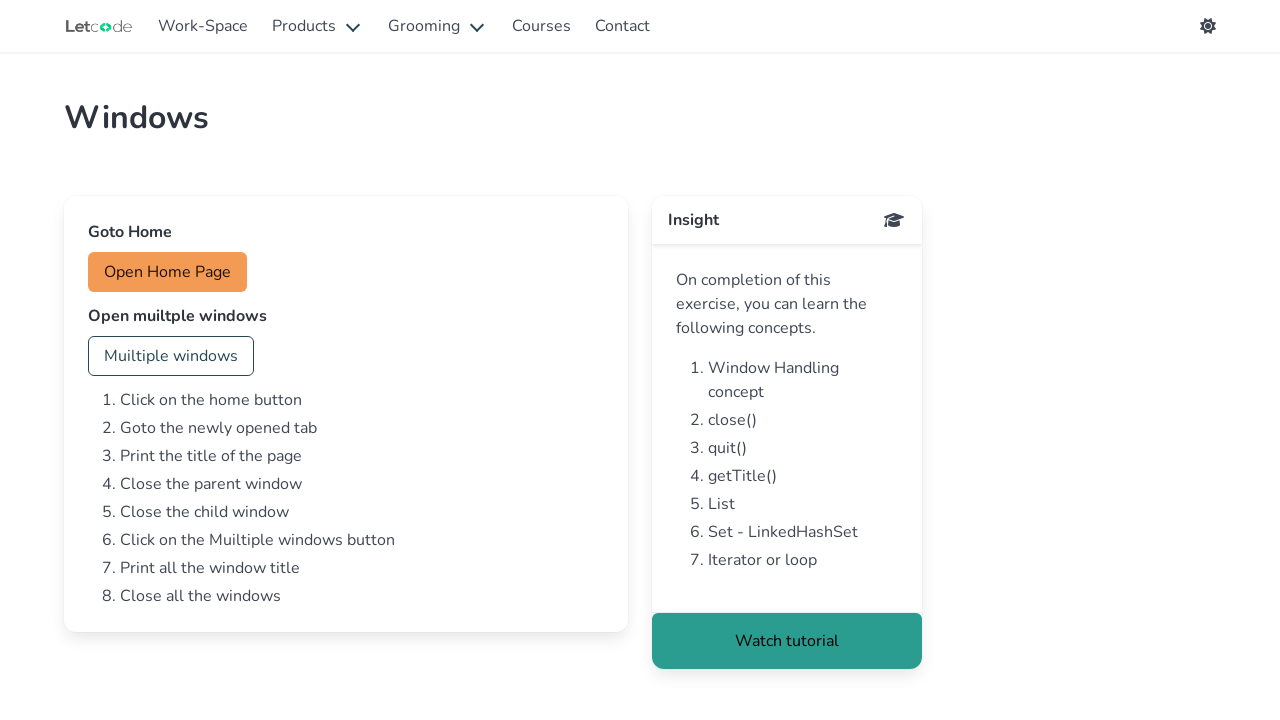

Stored reference to original page
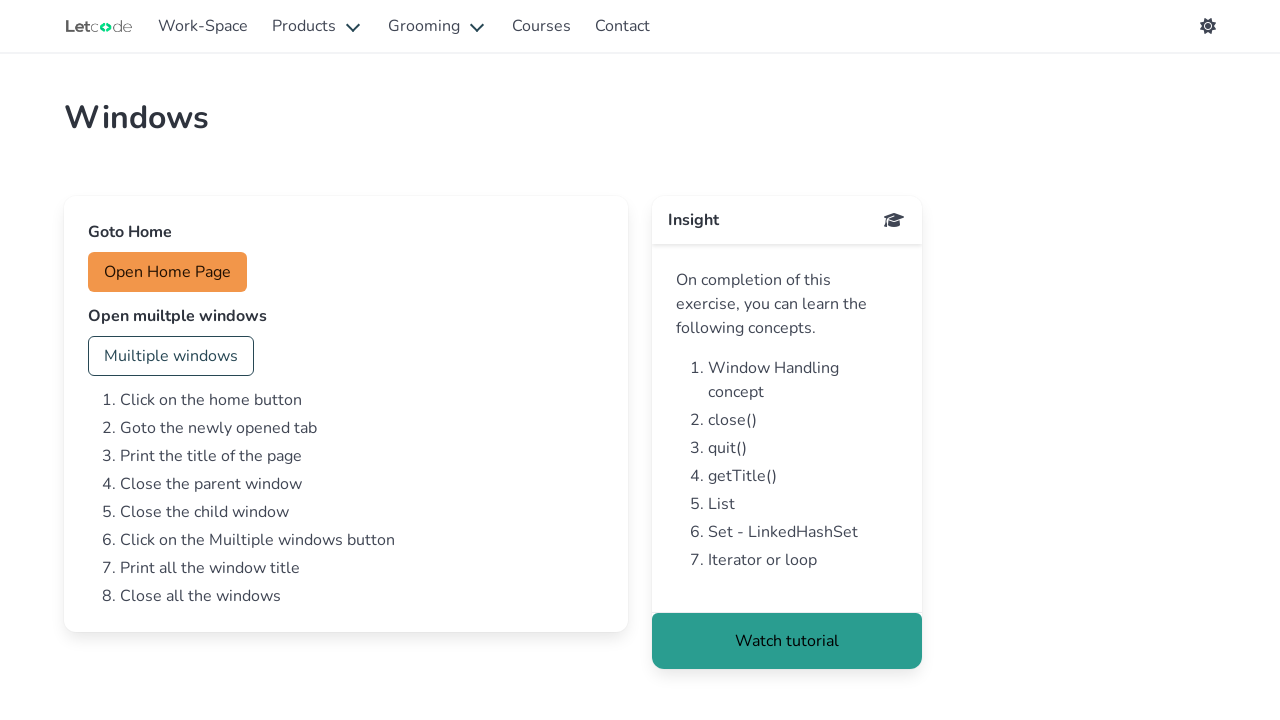

Clicked multi button to open multiple windows at (171, 356) on #multi
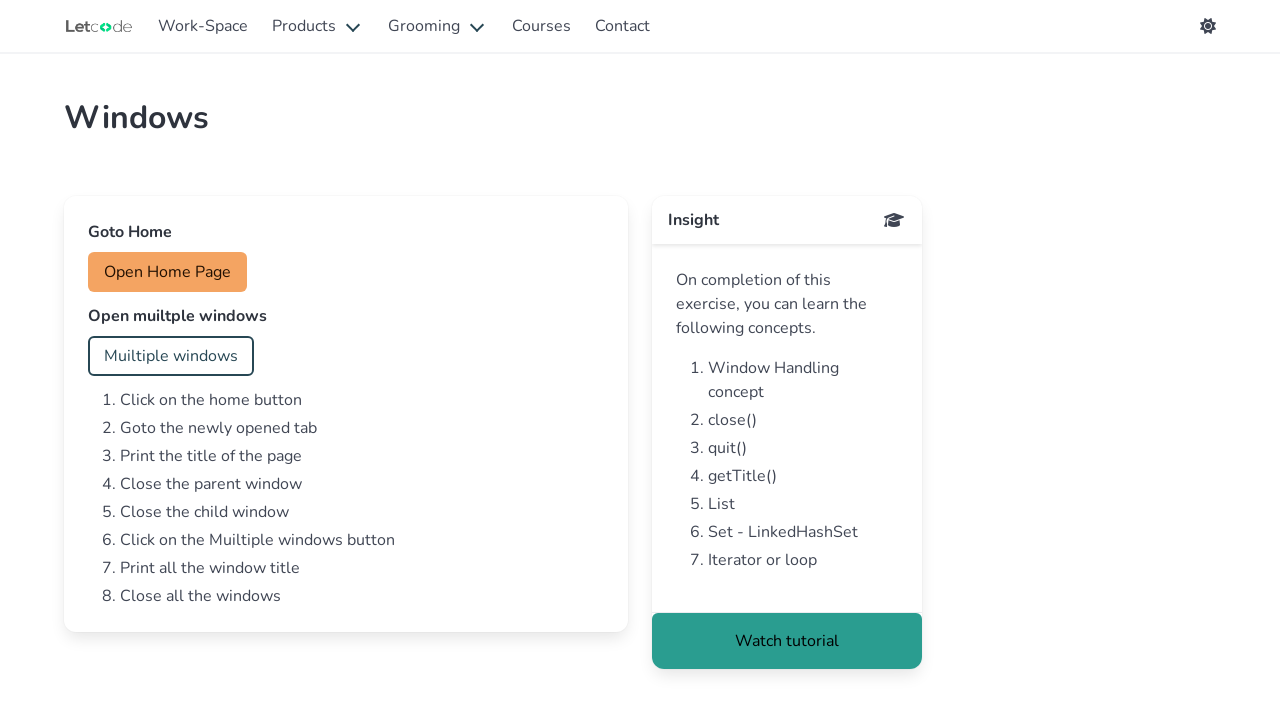

Waited 1000ms for windows to open
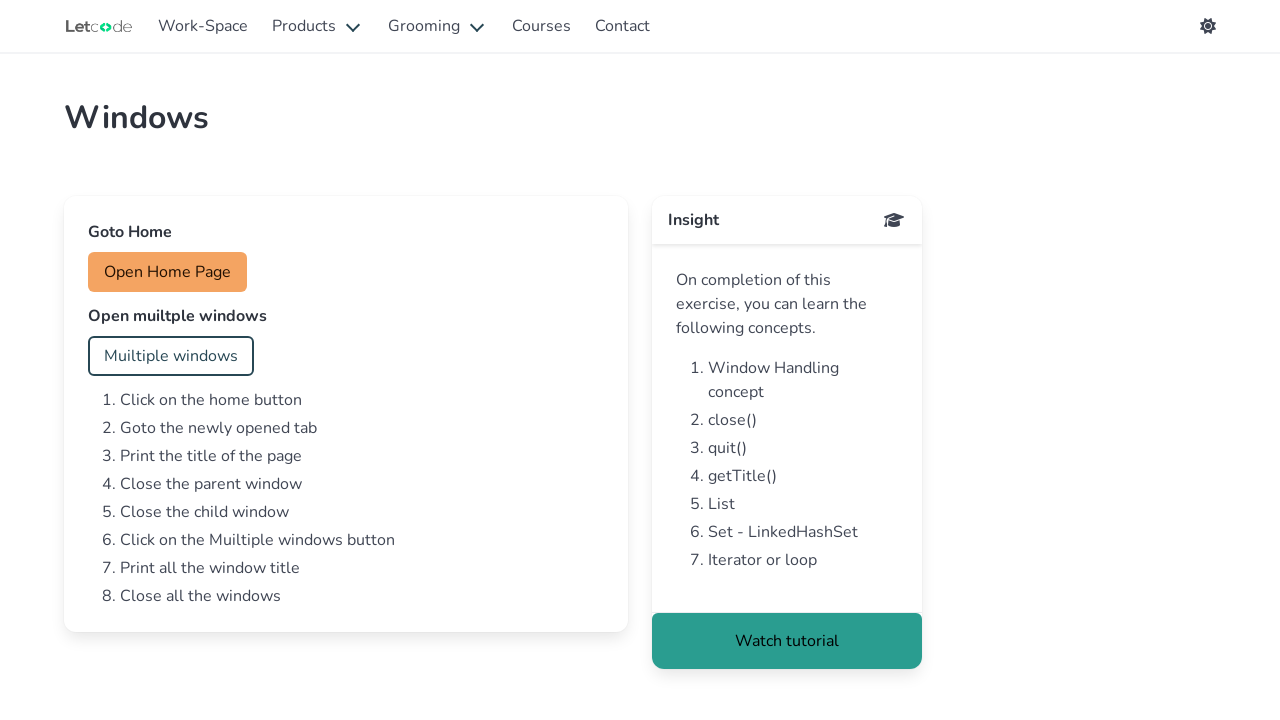

Retrieved all open pages/windows - total count: 4
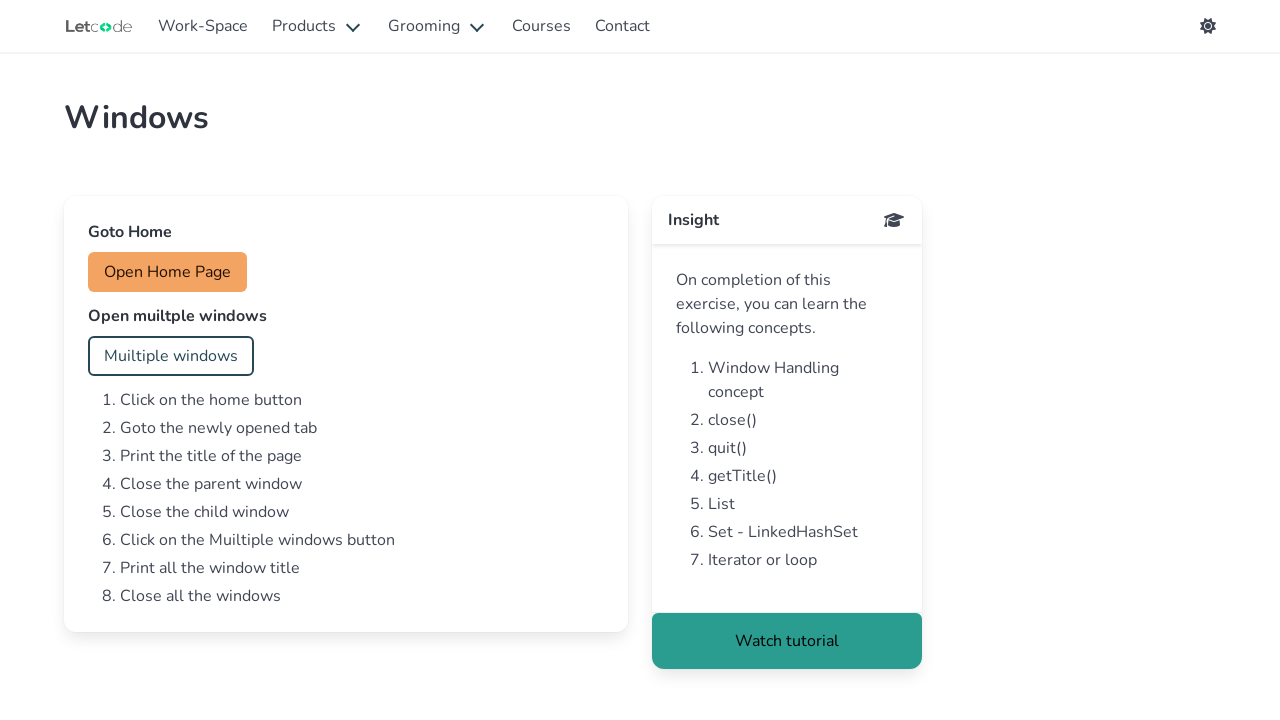

Brought window to front
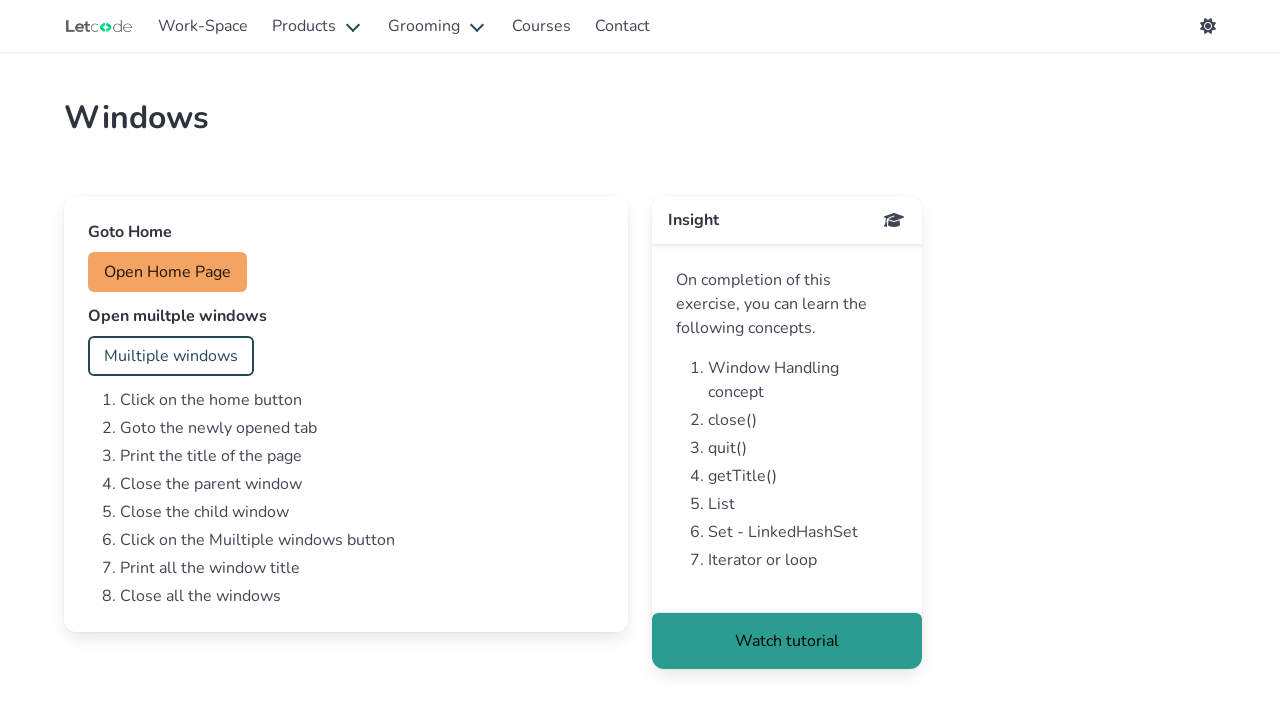

Waited for page to reach domcontentloaded state
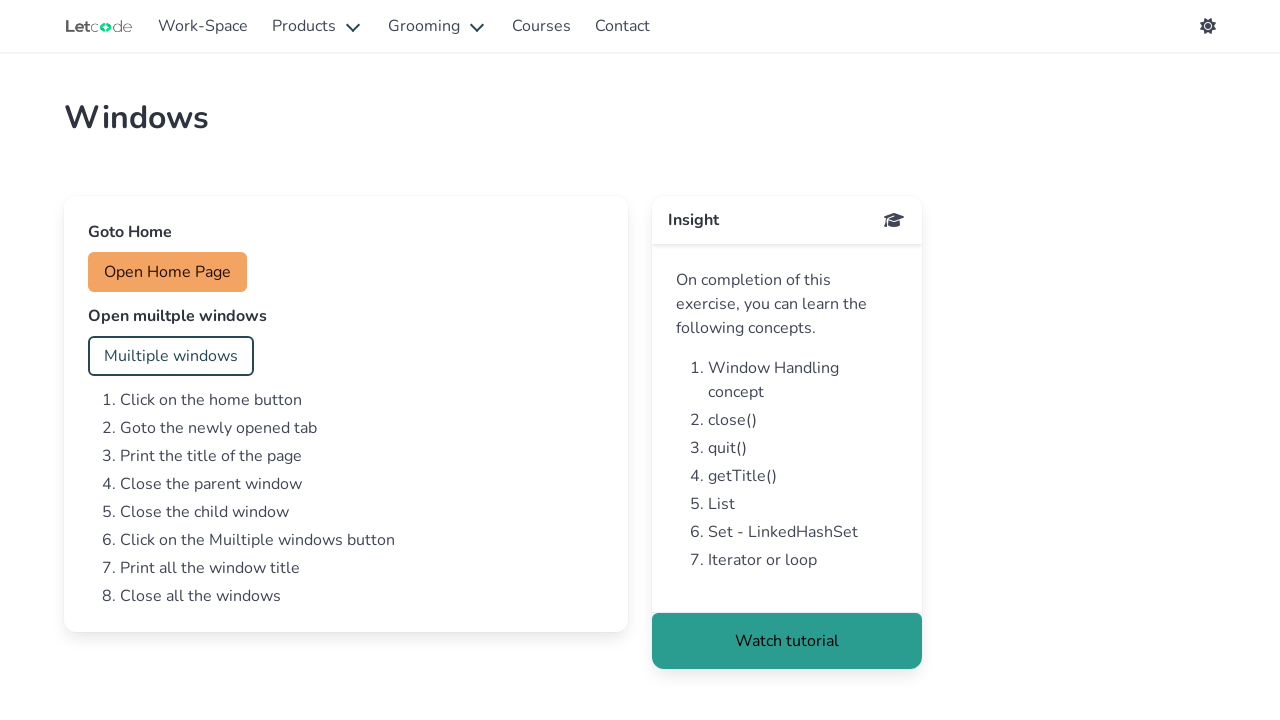

Brought window to front
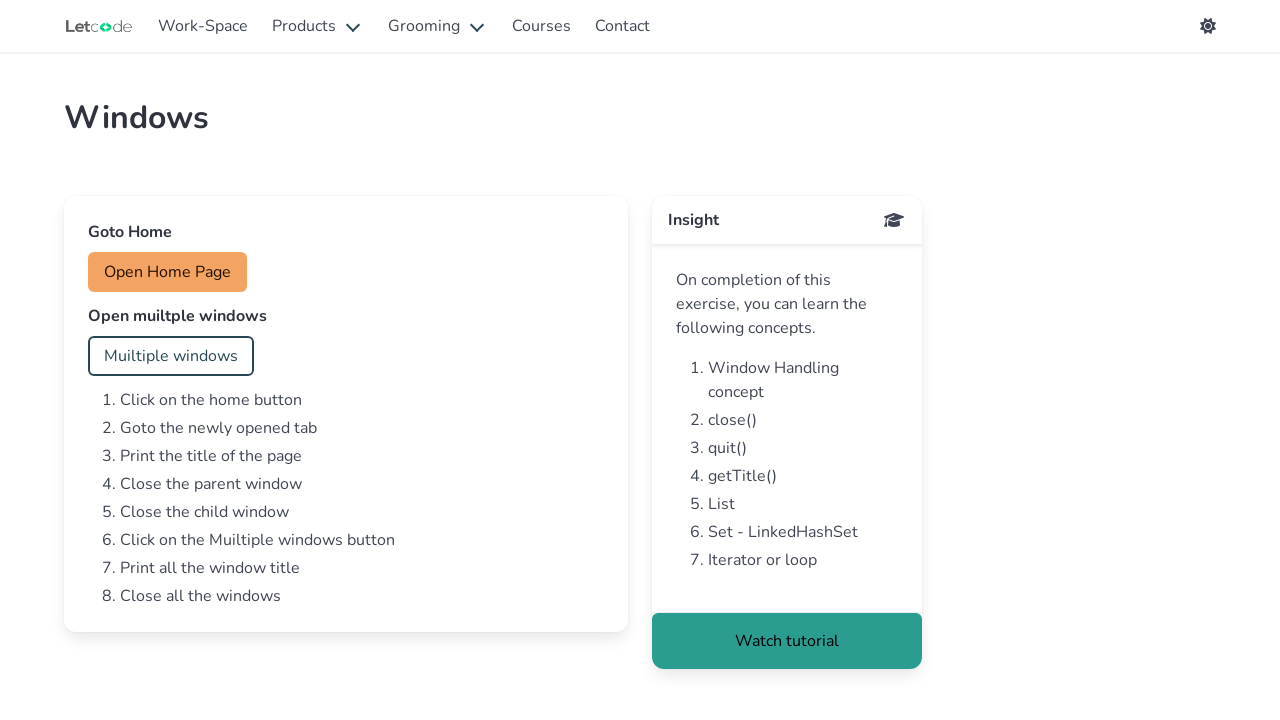

Waited for page to reach domcontentloaded state
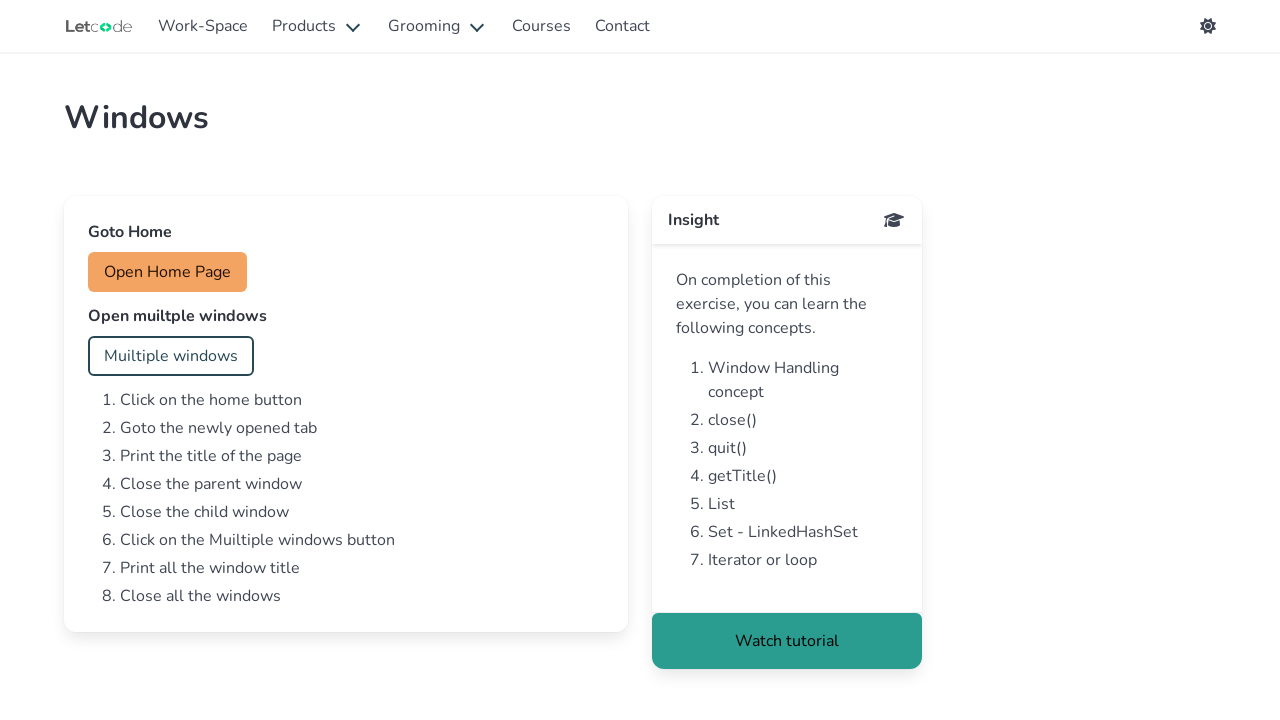

Brought window to front
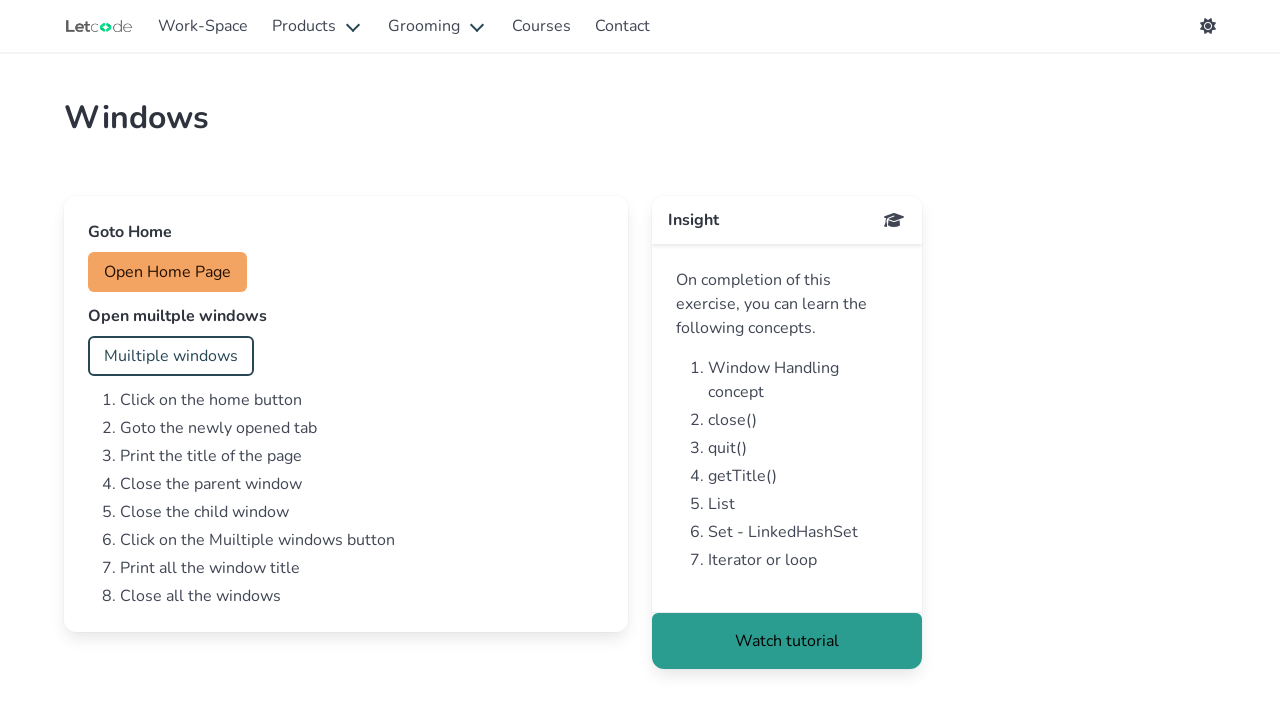

Waited for page to reach domcontentloaded state
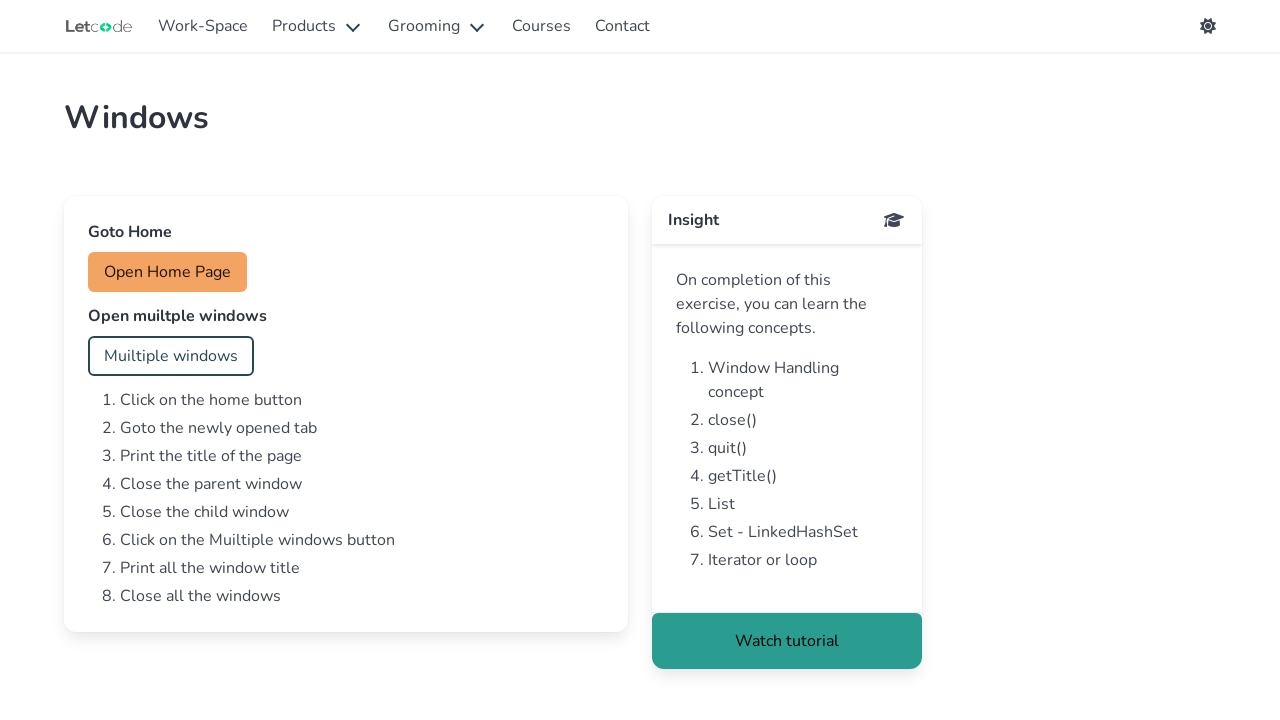

Brought window to front
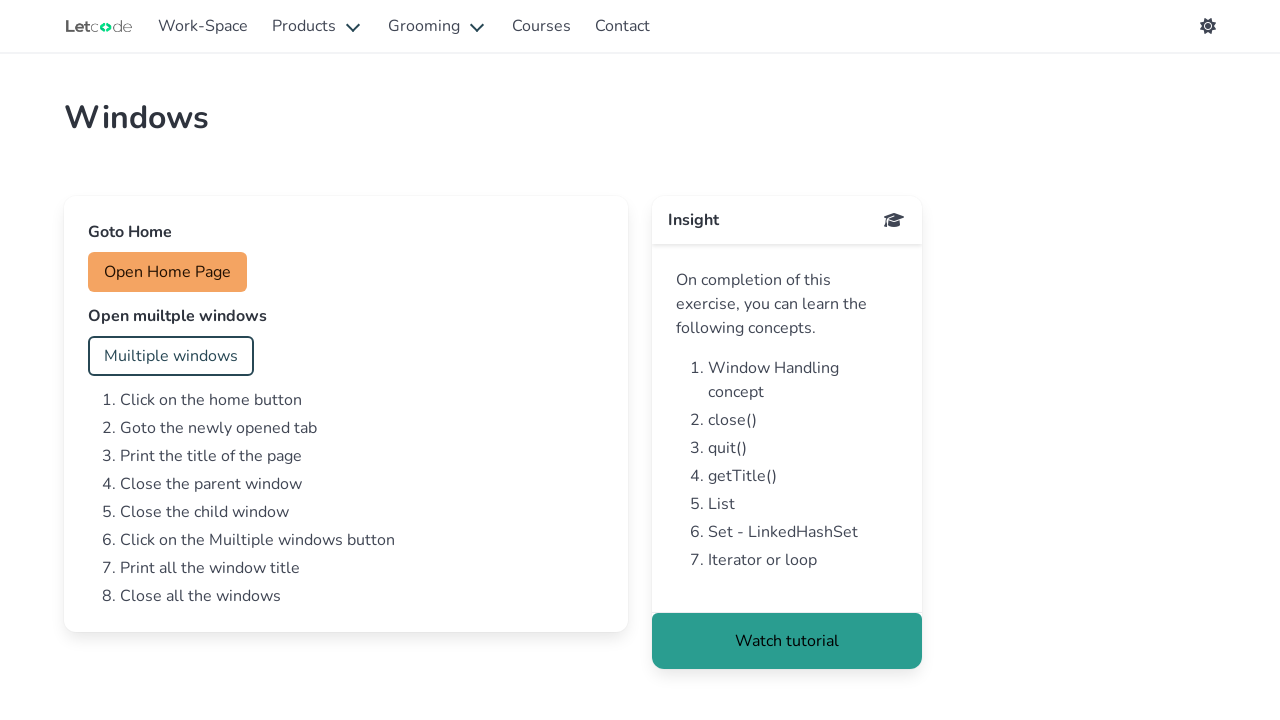

Waited for page to reach domcontentloaded state
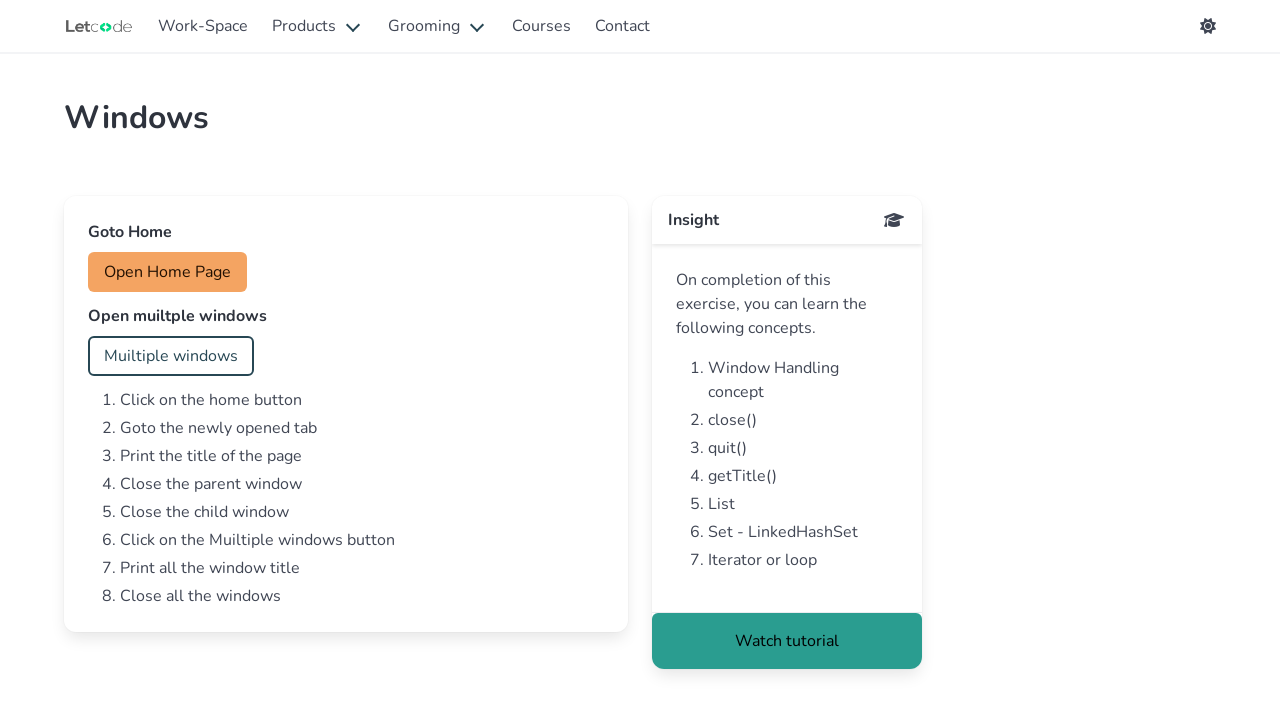

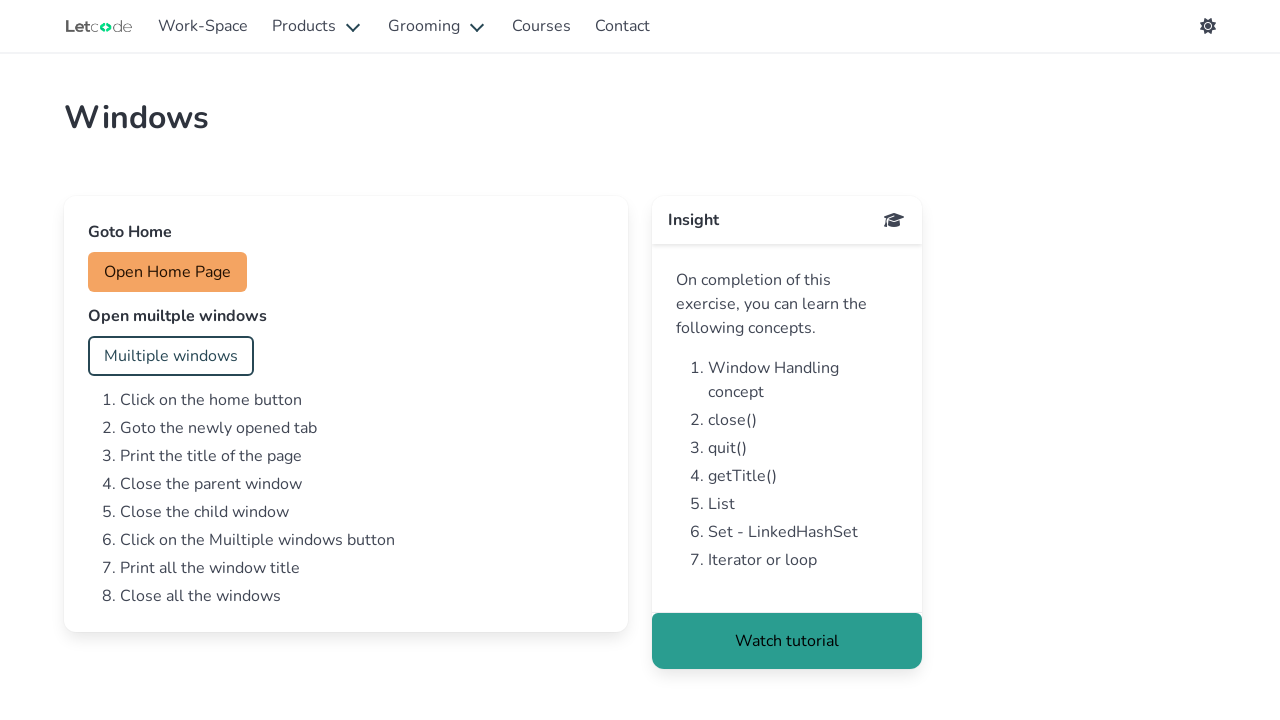